Tests drag and drop functionality within an iframe on the jQuery UI demo page by switching to the iframe, performing a drag and drop action, then navigating to the Sortable page.

Starting URL: https://jqueryui.com/droppable/

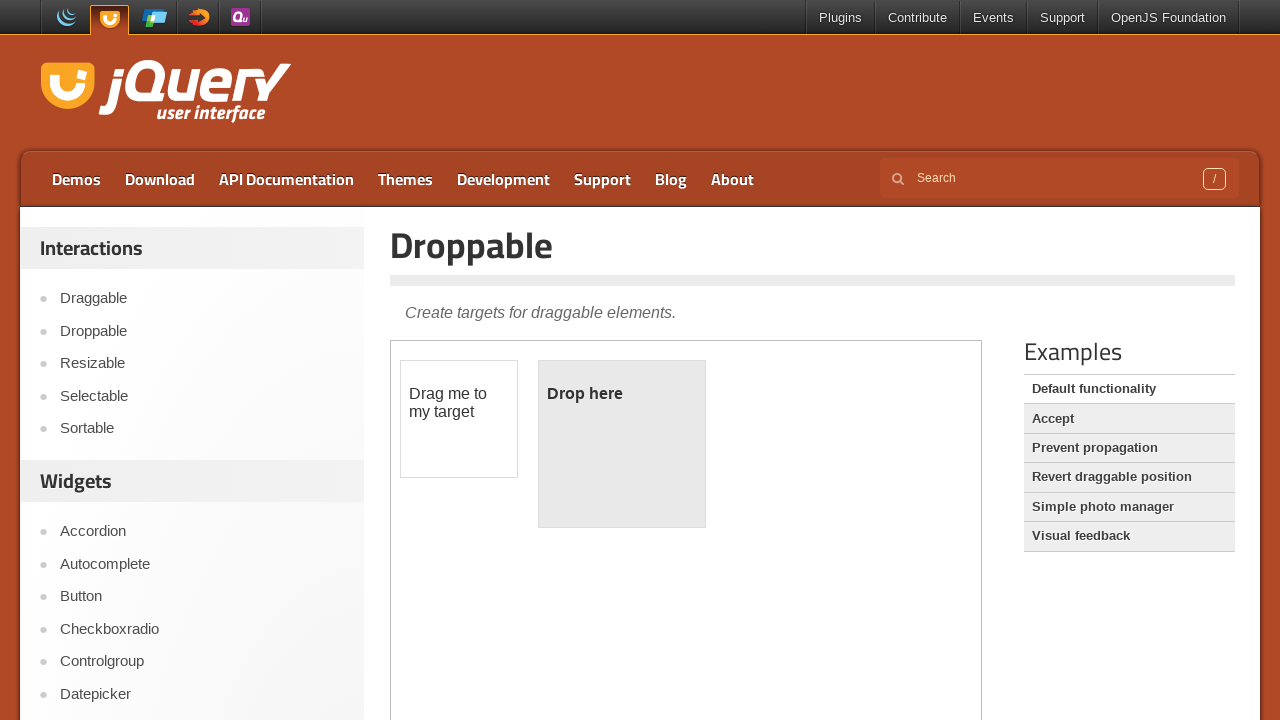

Located demo iframe containing draggable elements
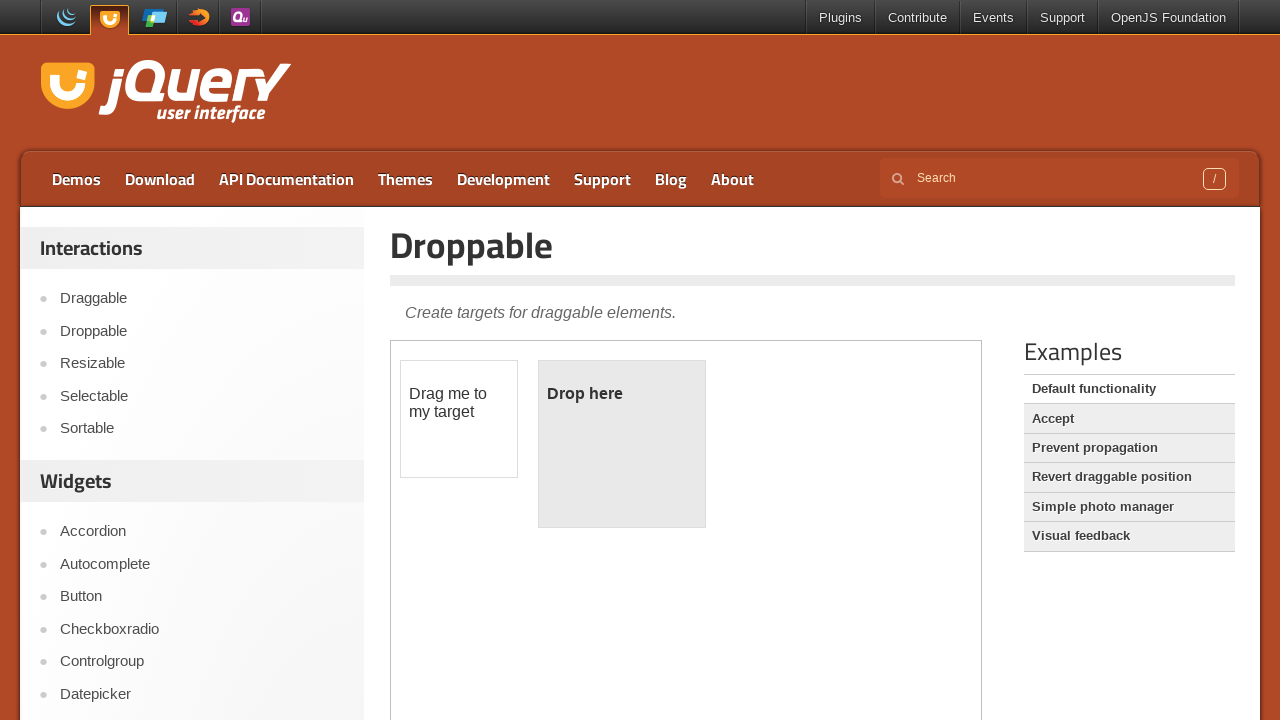

Located draggable element within iframe
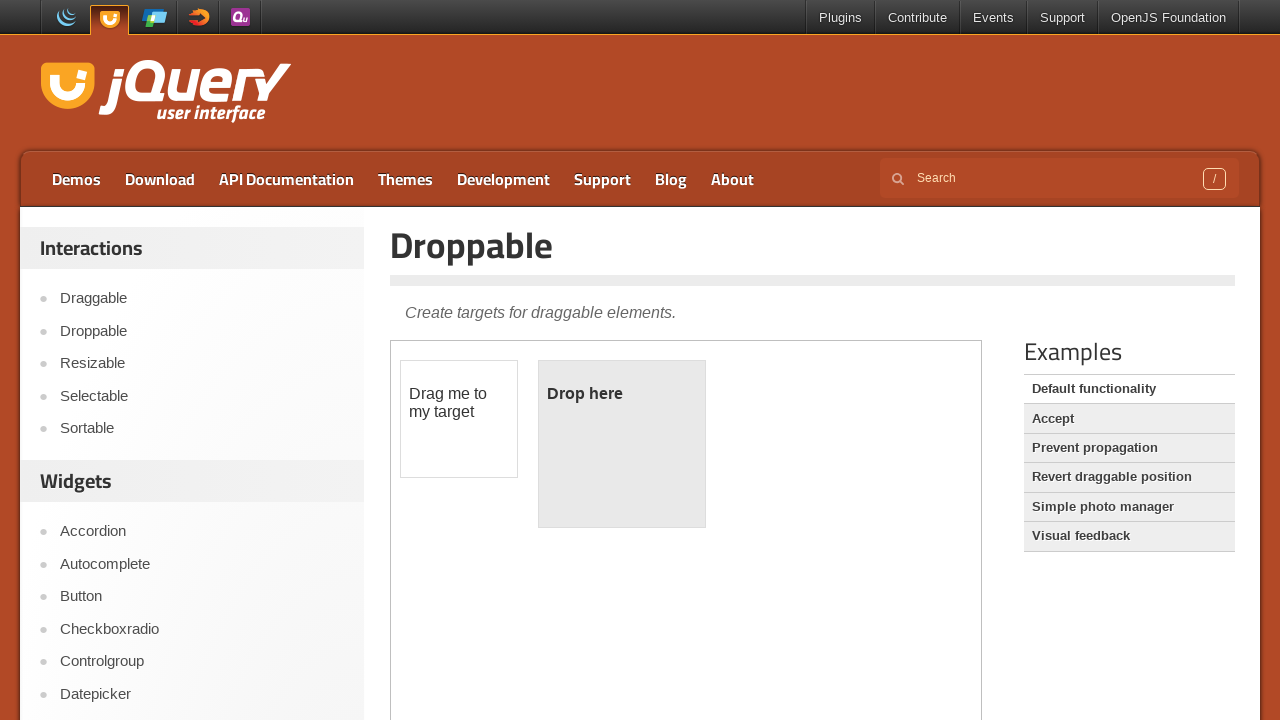

Located droppable element within iframe
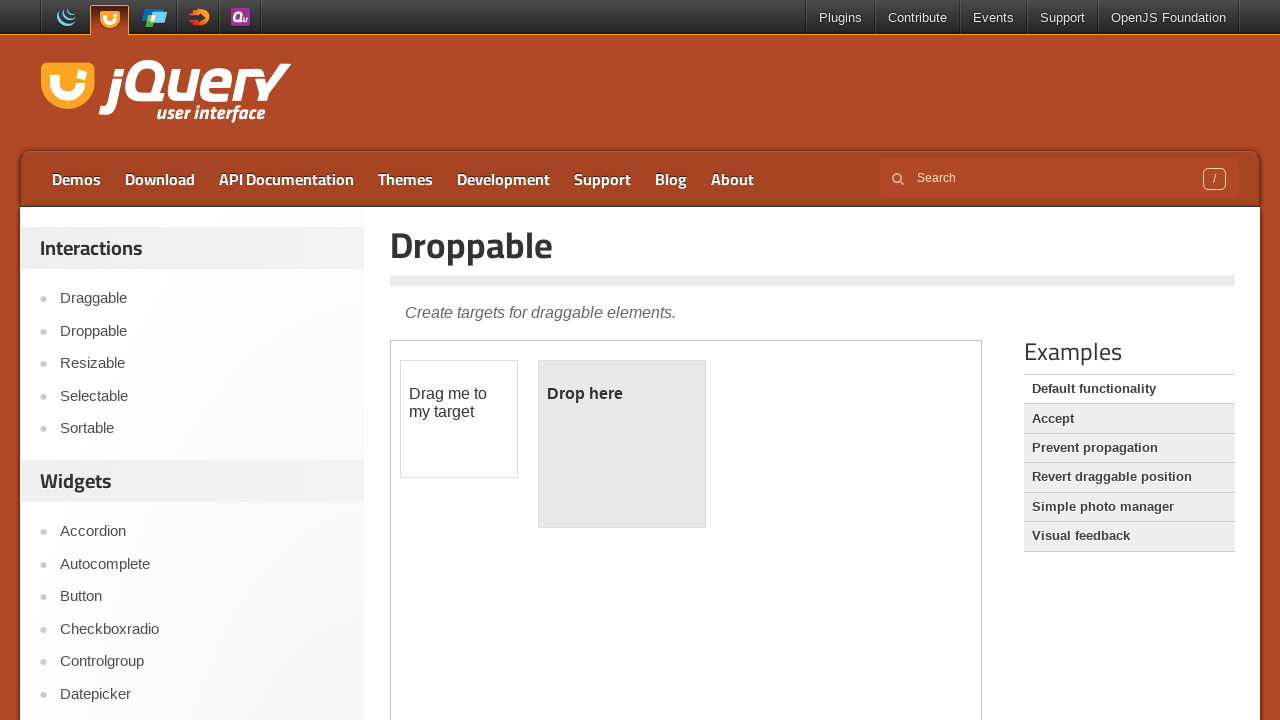

Performed drag and drop action from draggable to droppable element at (622, 444)
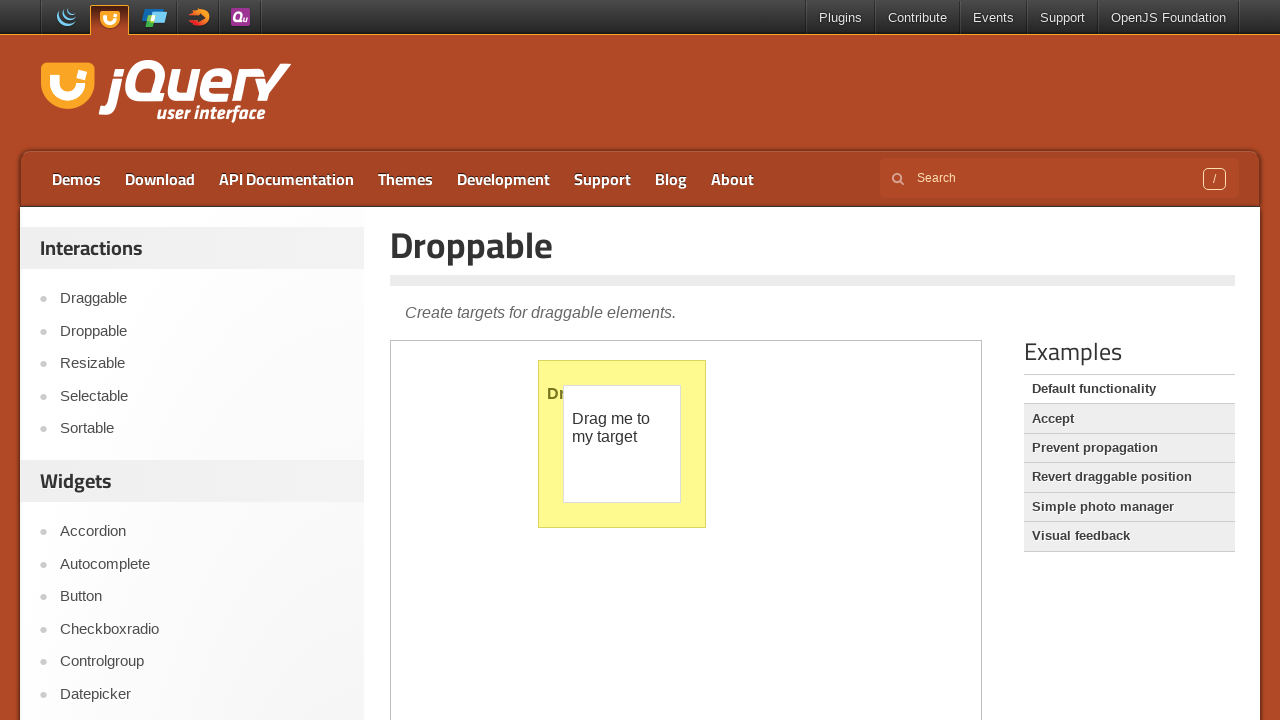

Waited 1000ms for drag and drop action to complete
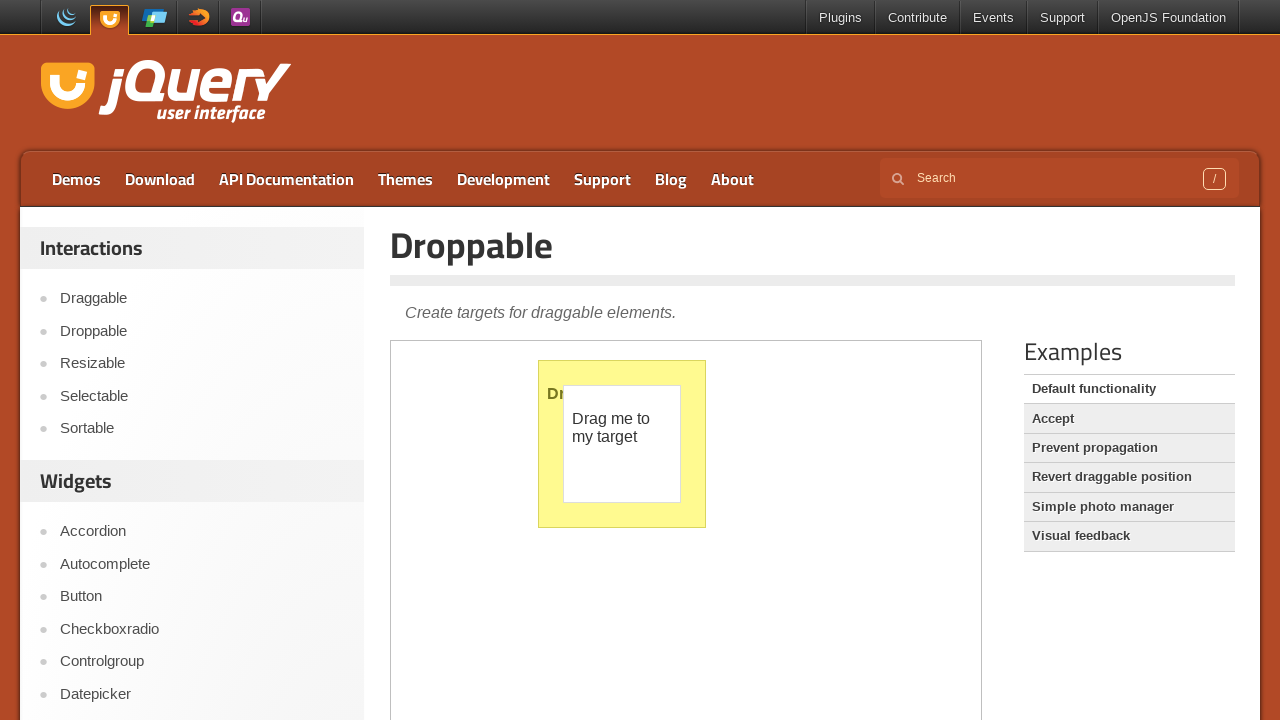

Clicked on Sortable link in main page at (202, 429) on a:text('Sortable')
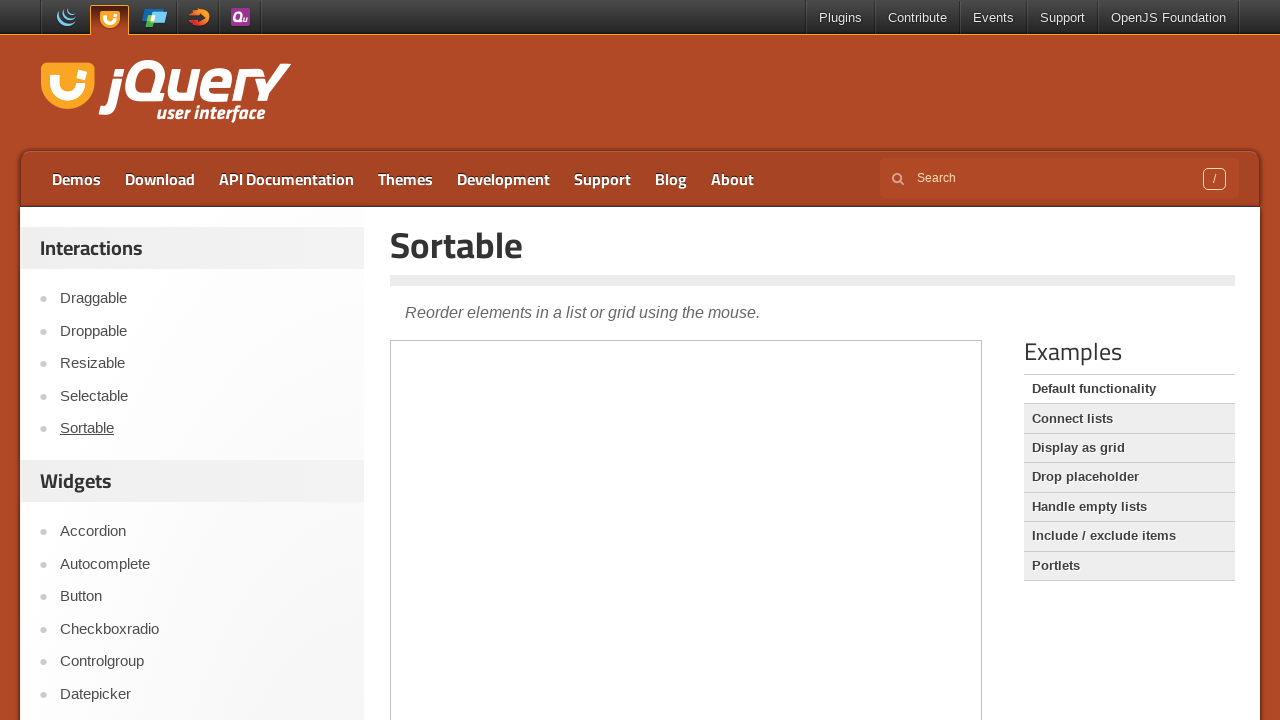

Waited for page navigation to Sortable demo to complete
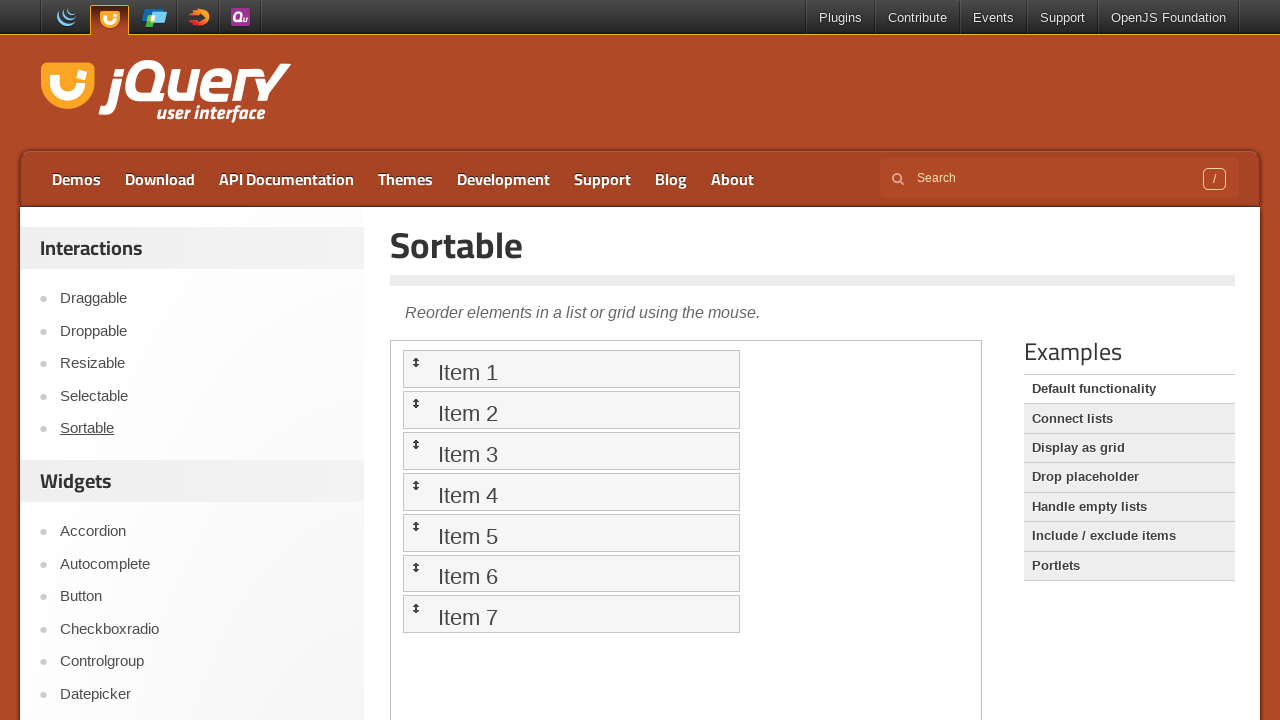

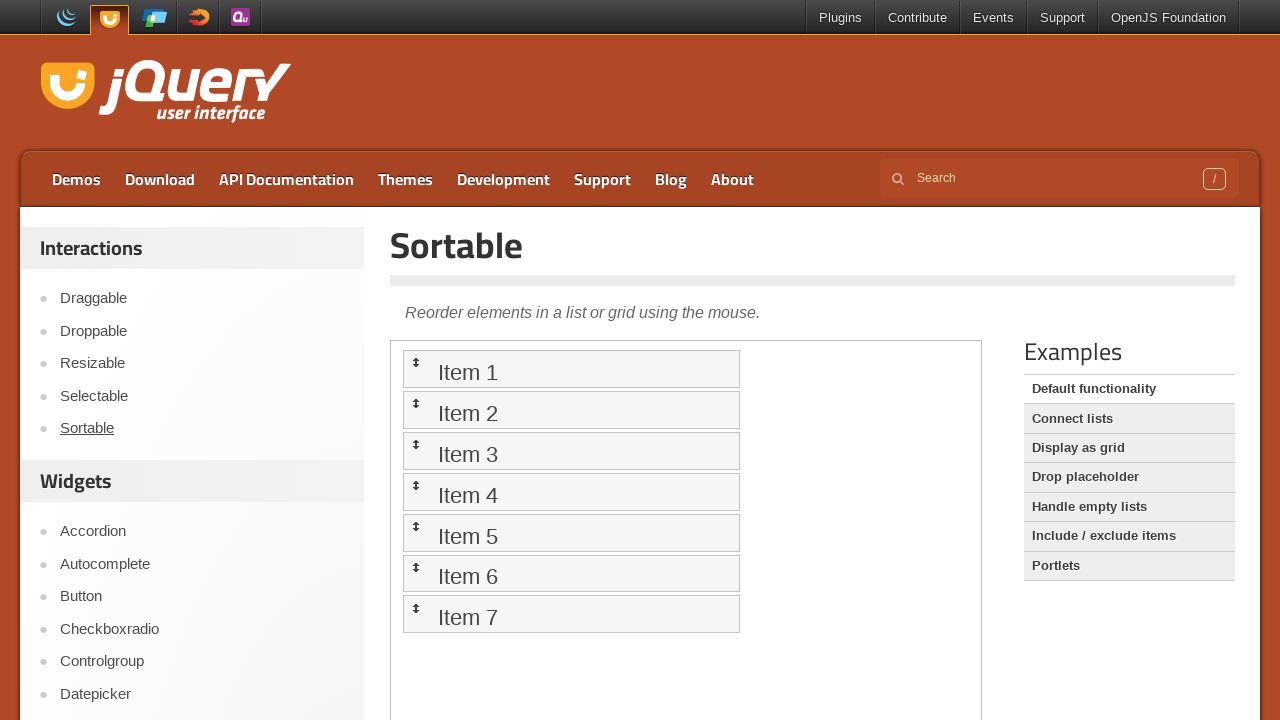